Demonstrates CSS selector usage by locating form elements using different selector strategies and verifying they find the same input field.

Starting URL: https://formy-project.herokuapp.com/form

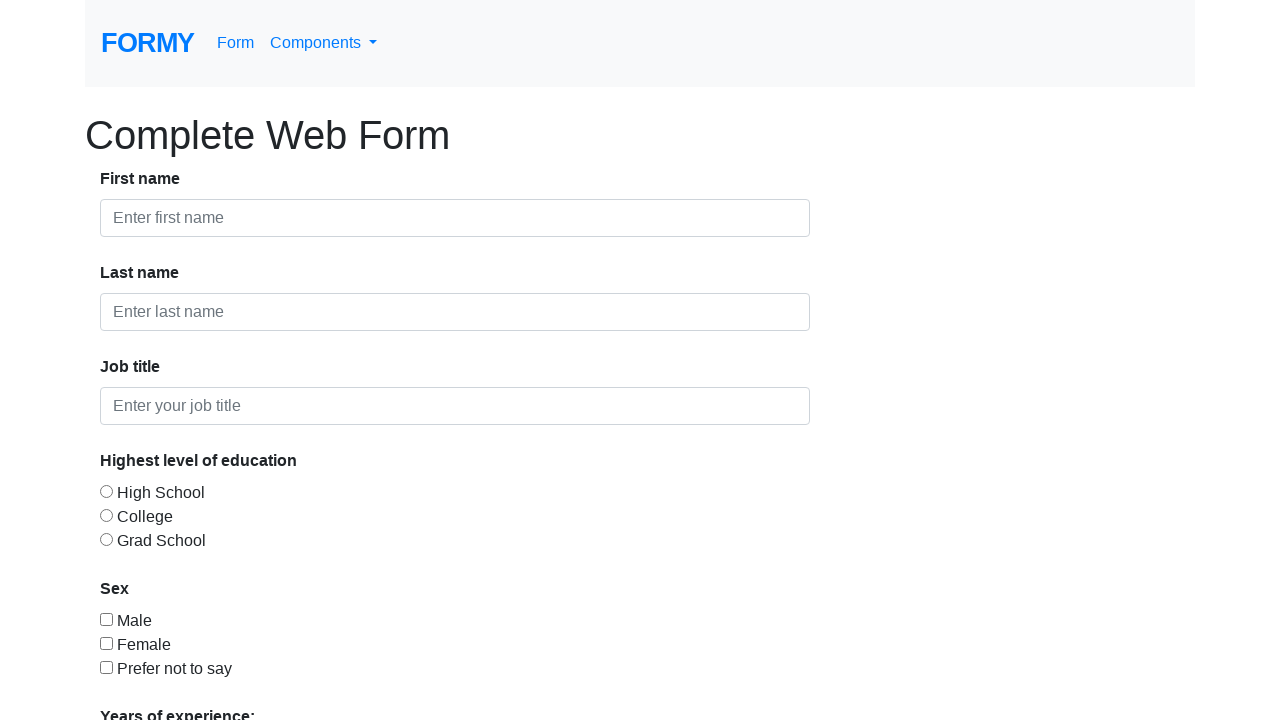

Located form-group div container using CSS selector
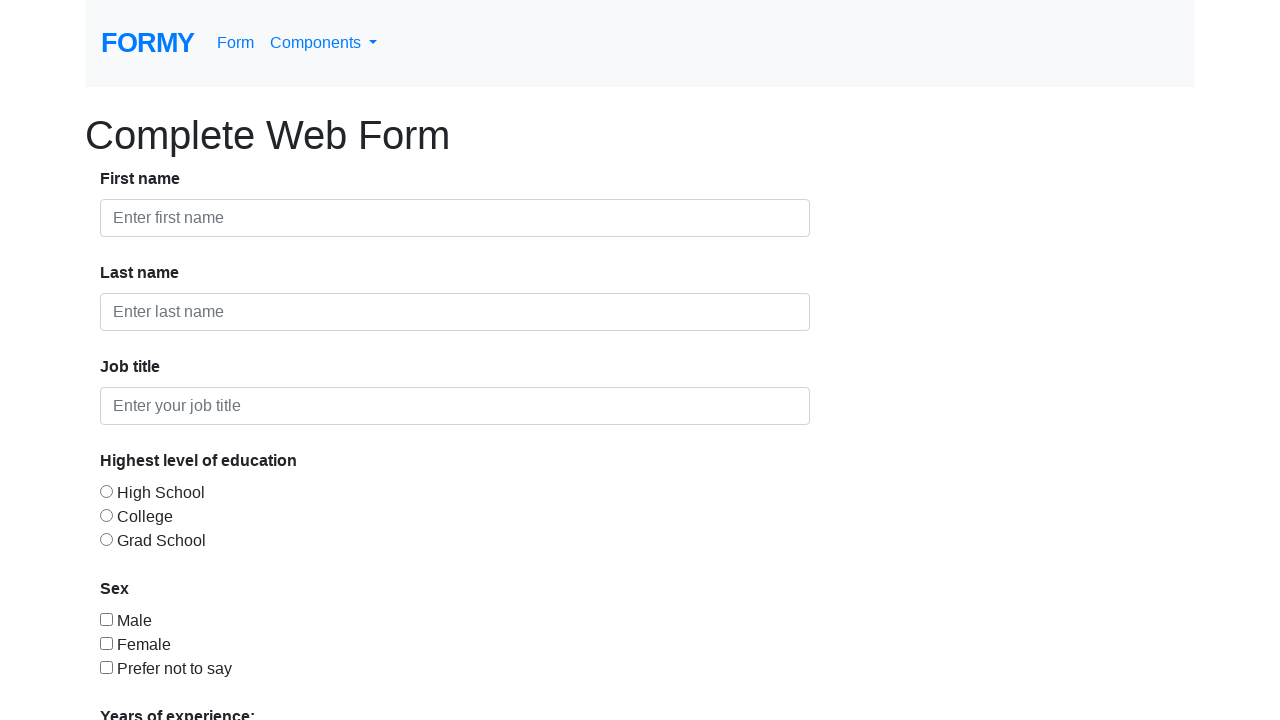

Form group became visible
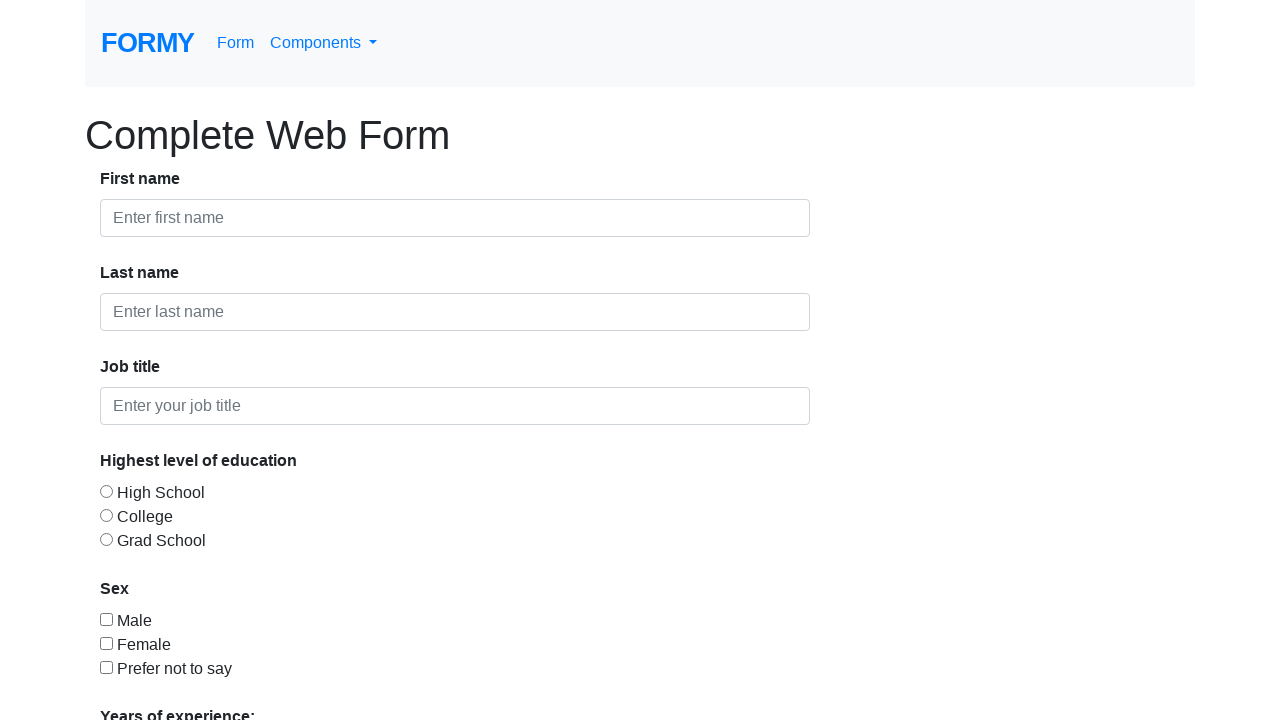

Located first name input using nth-child CSS selector within form group
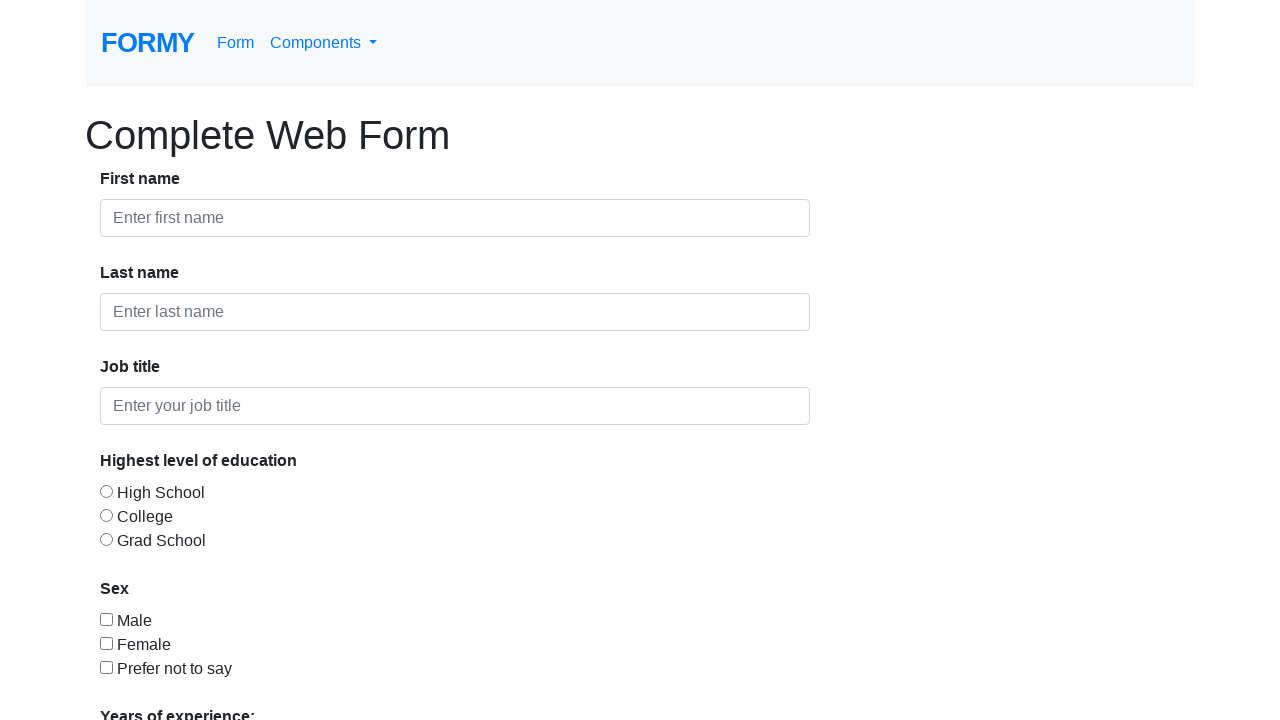

First name input field is visible
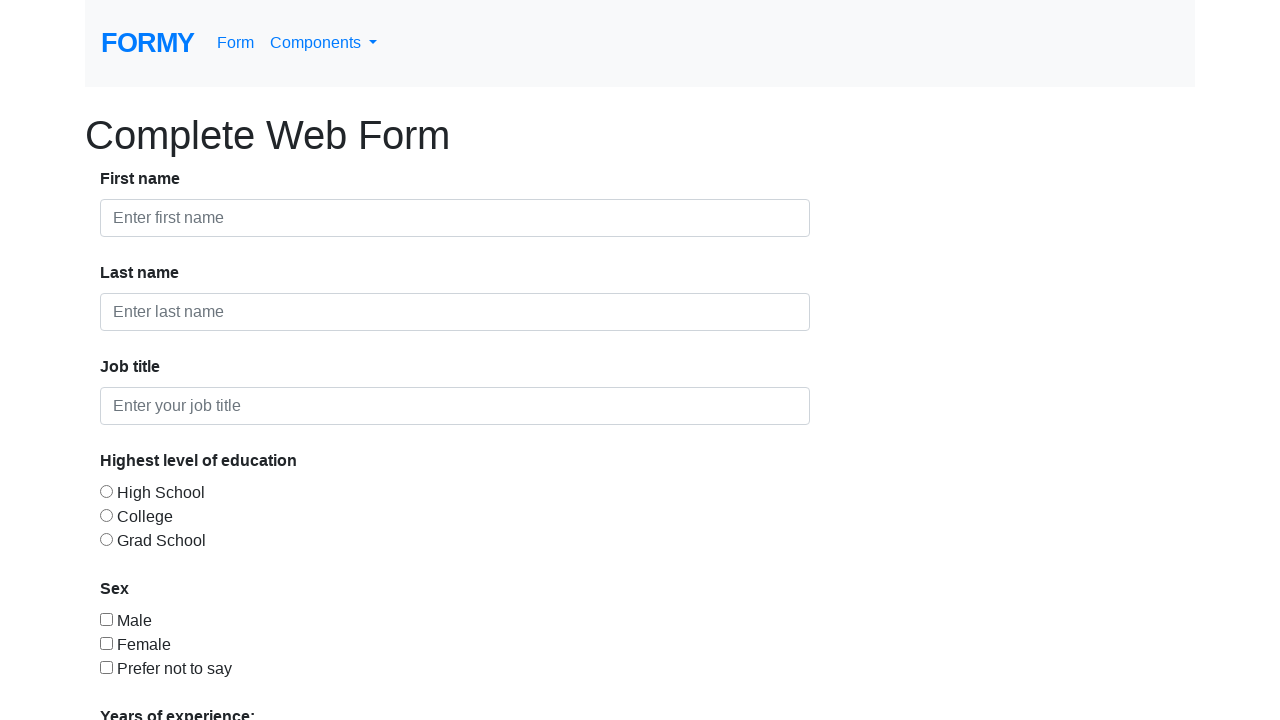

Filled first name input field with 'John' using CSS selector strategy on div.form-group div:nth-child(1) input
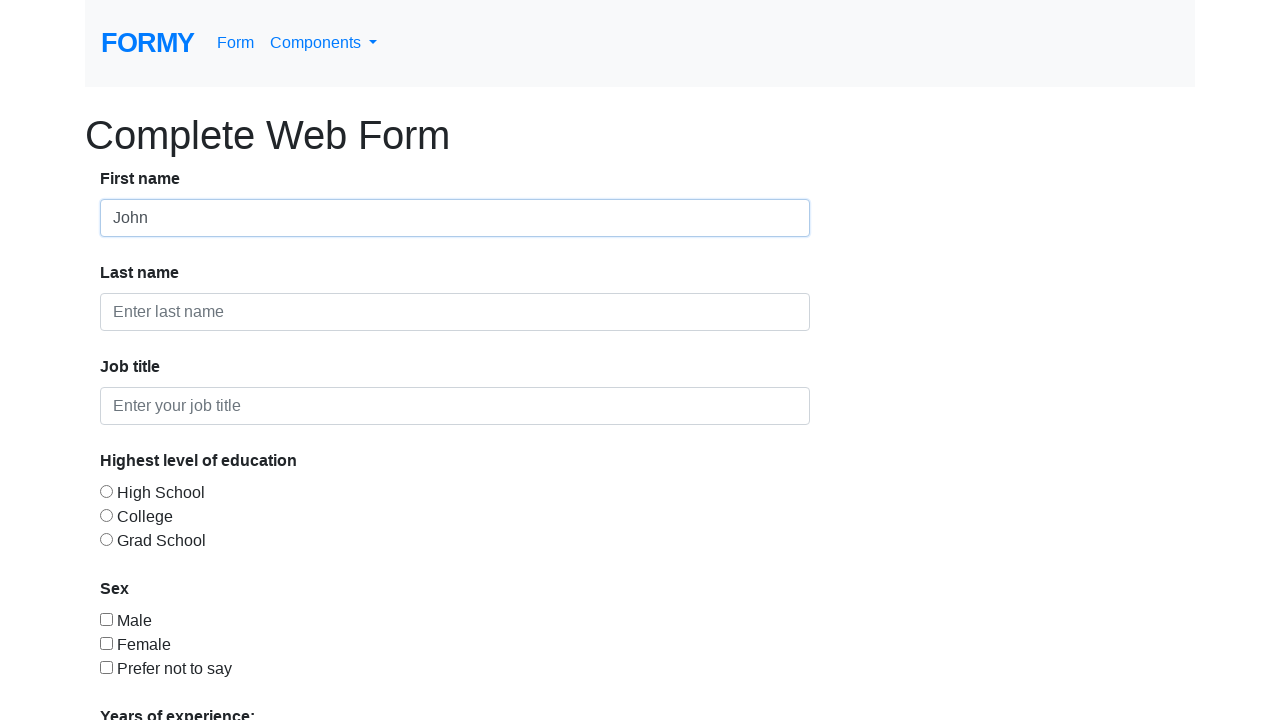

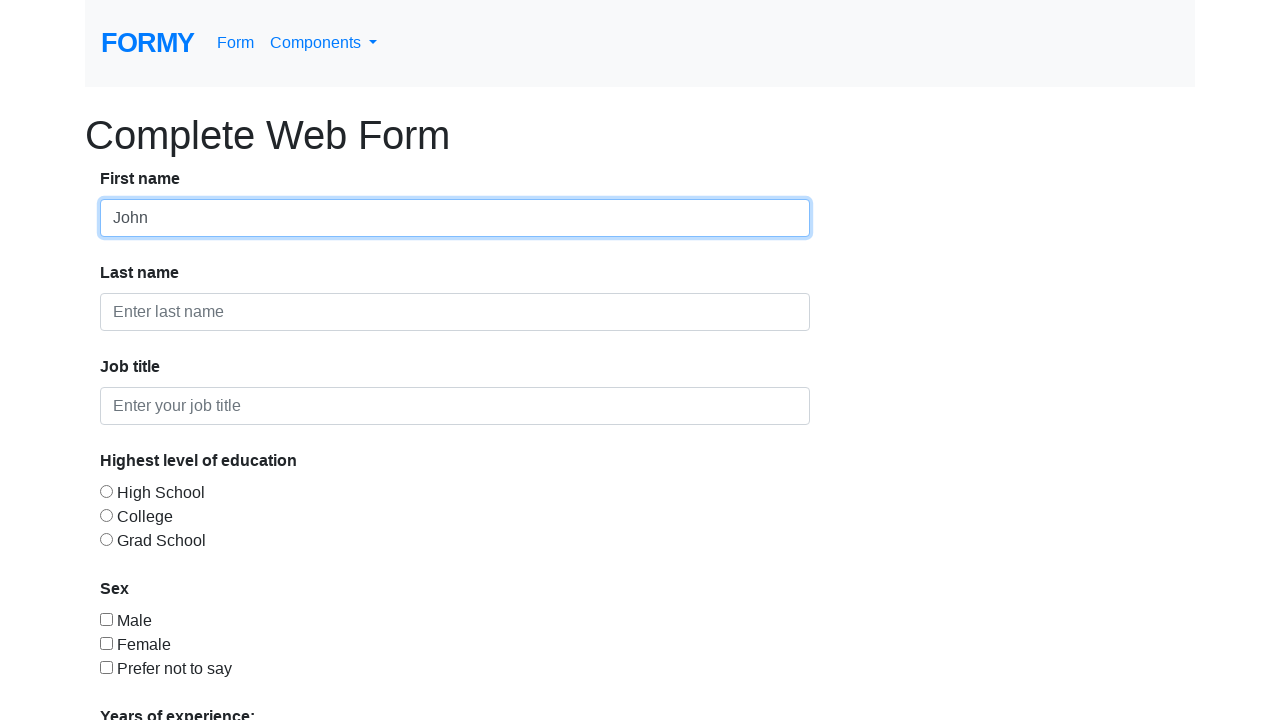